Tests hover functionality by hovering over an avatar element and verifying that the caption/additional information becomes visible.

Starting URL: http://the-internet.herokuapp.com/hovers

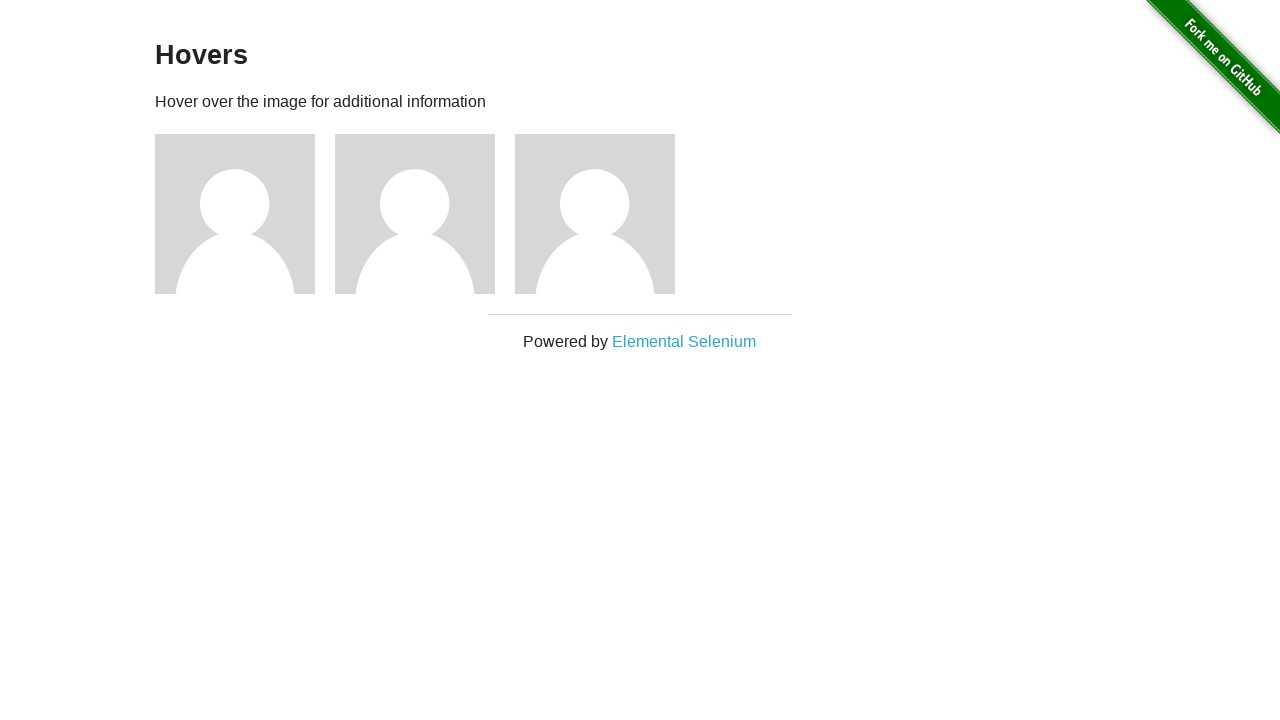

Navigated to hovers test page
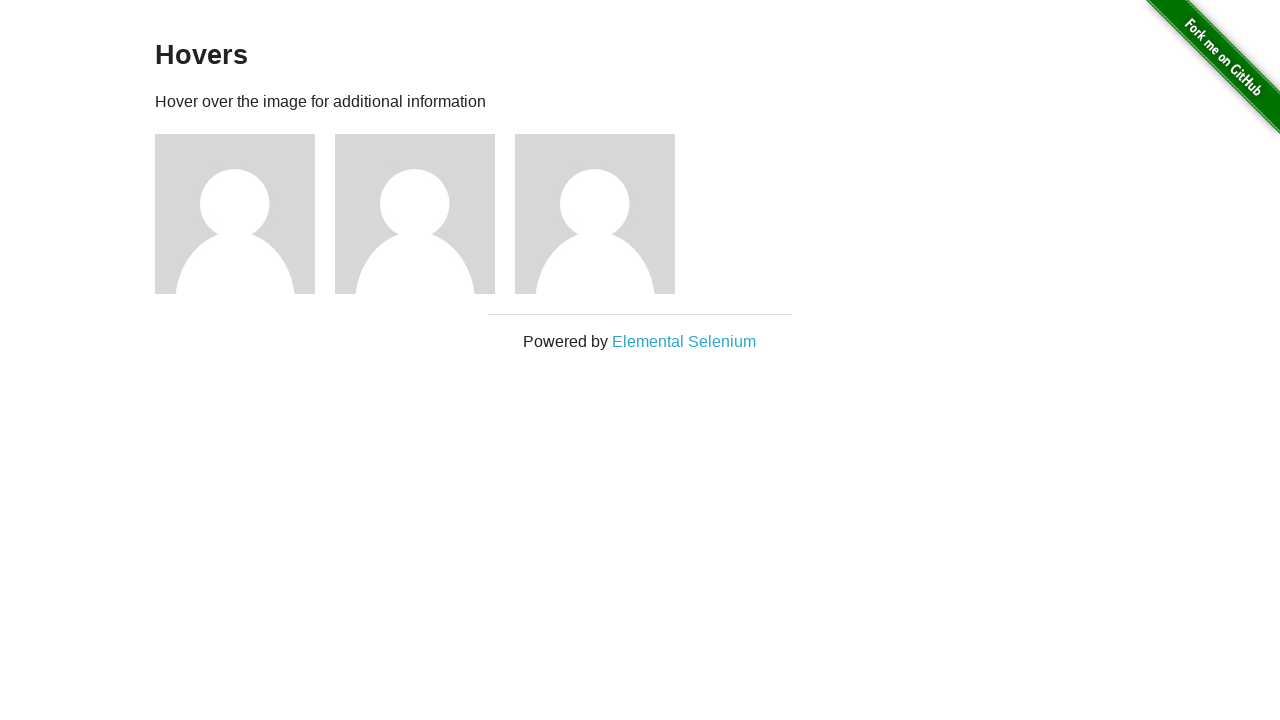

Located first avatar figure element
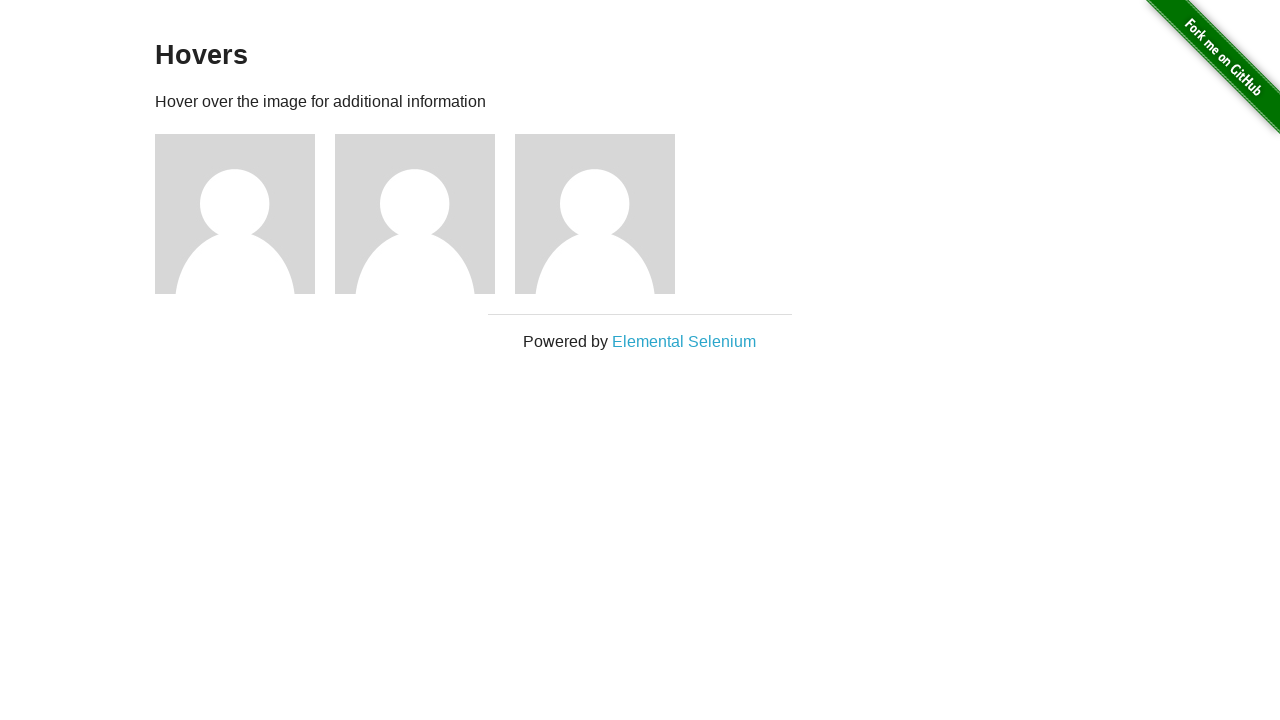

Hovered over avatar element at (245, 214) on .figure >> nth=0
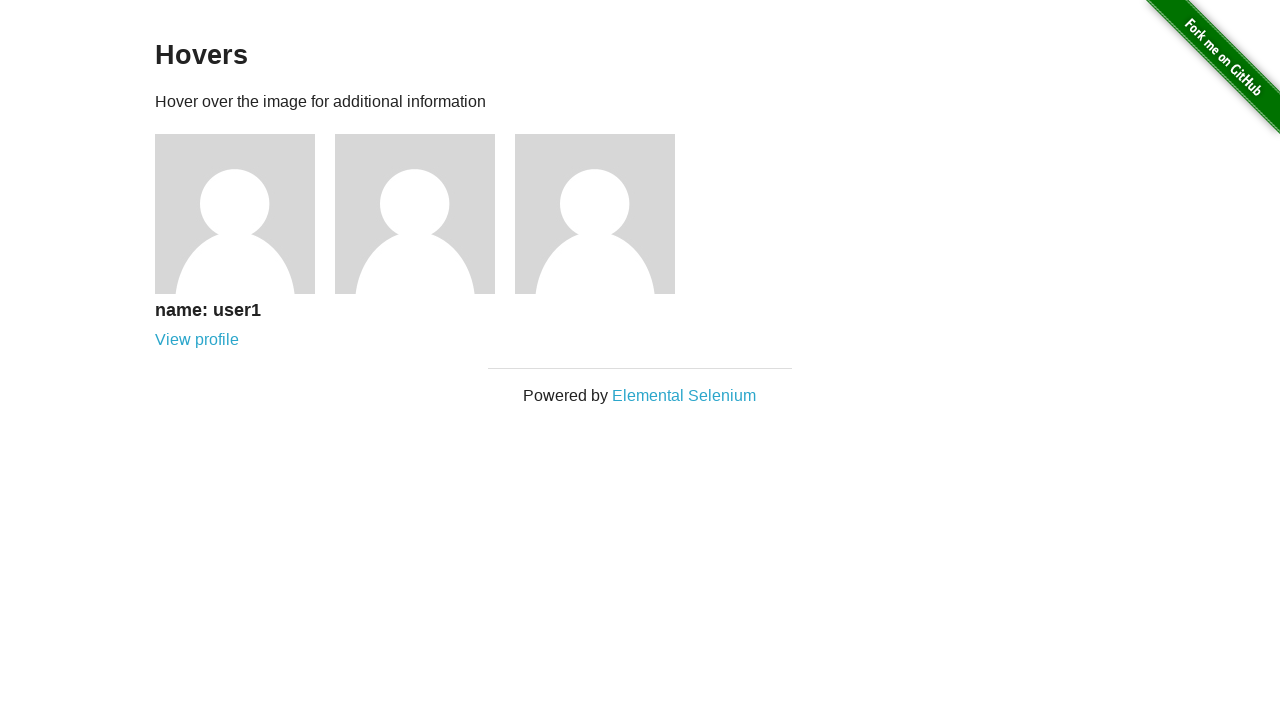

Waited for figcaption element to become available
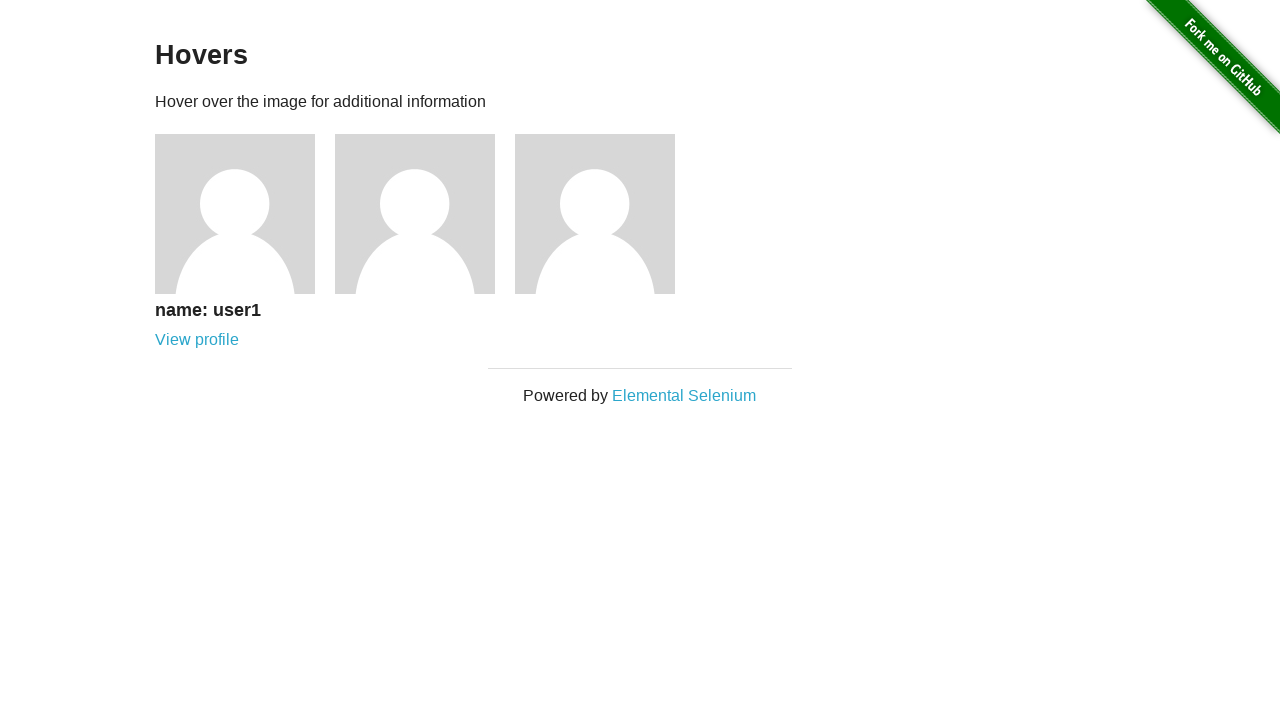

Located figcaption element
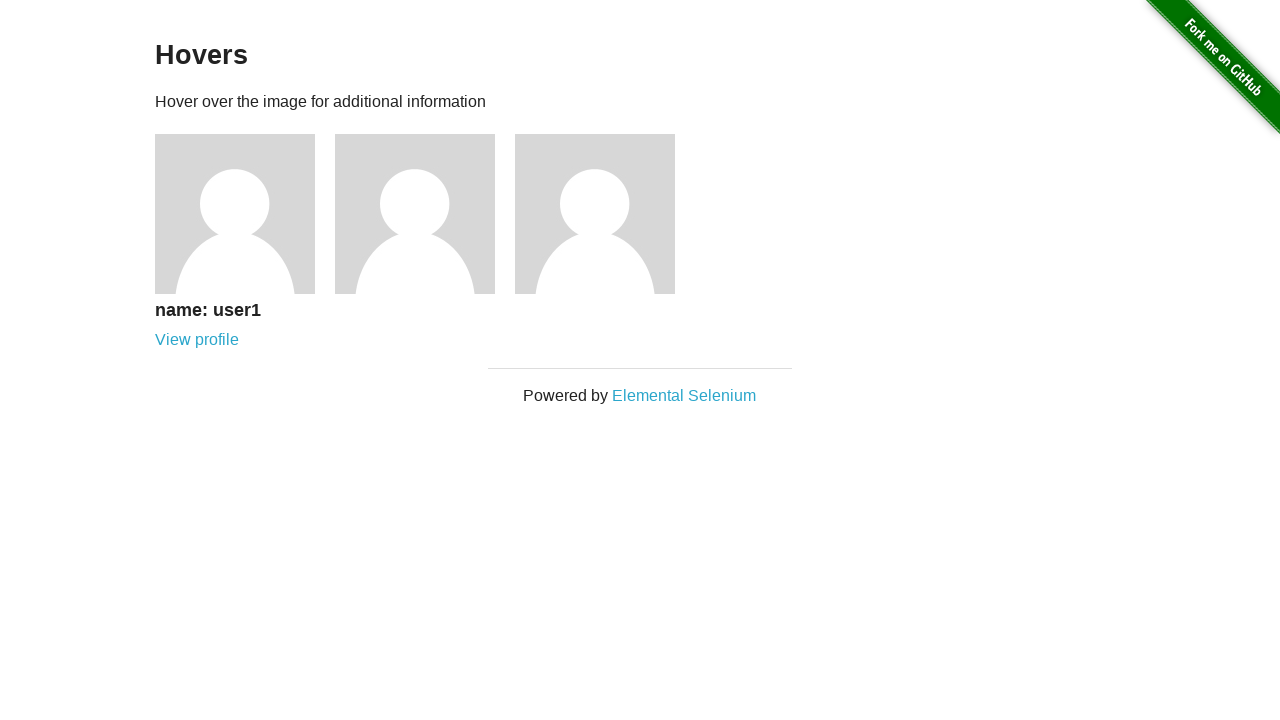

Verified figcaption is visible after hover
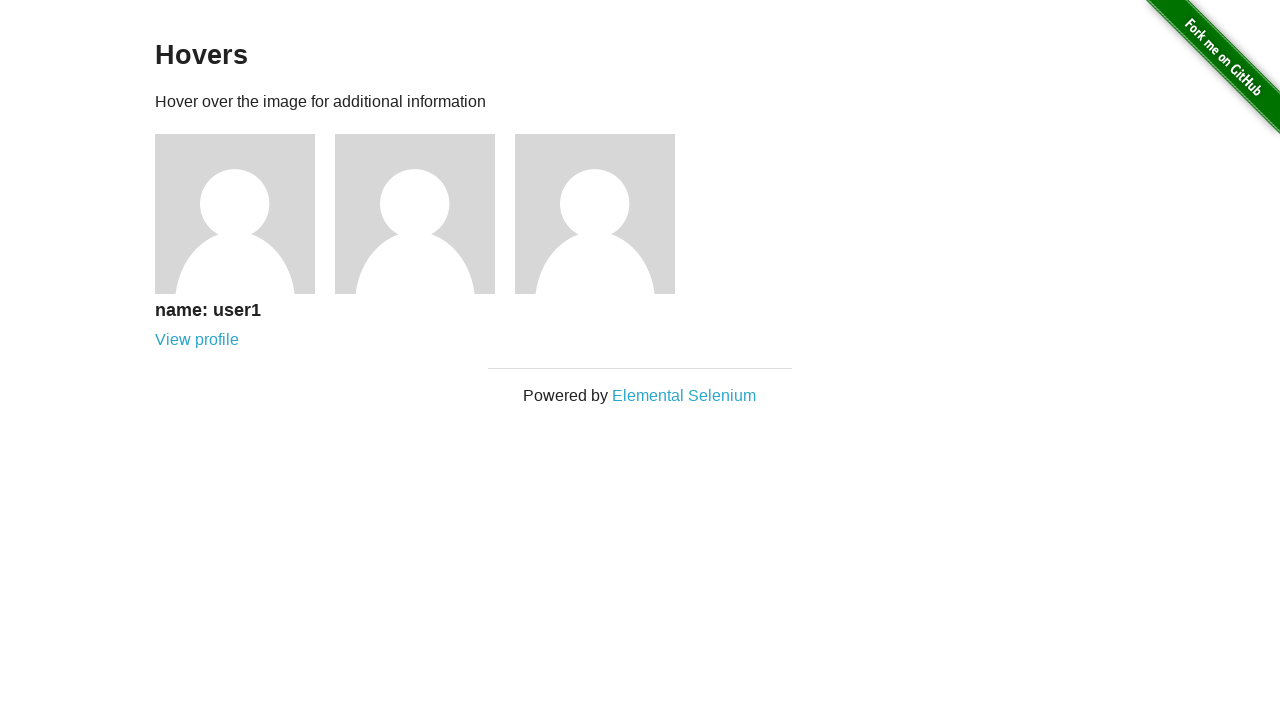

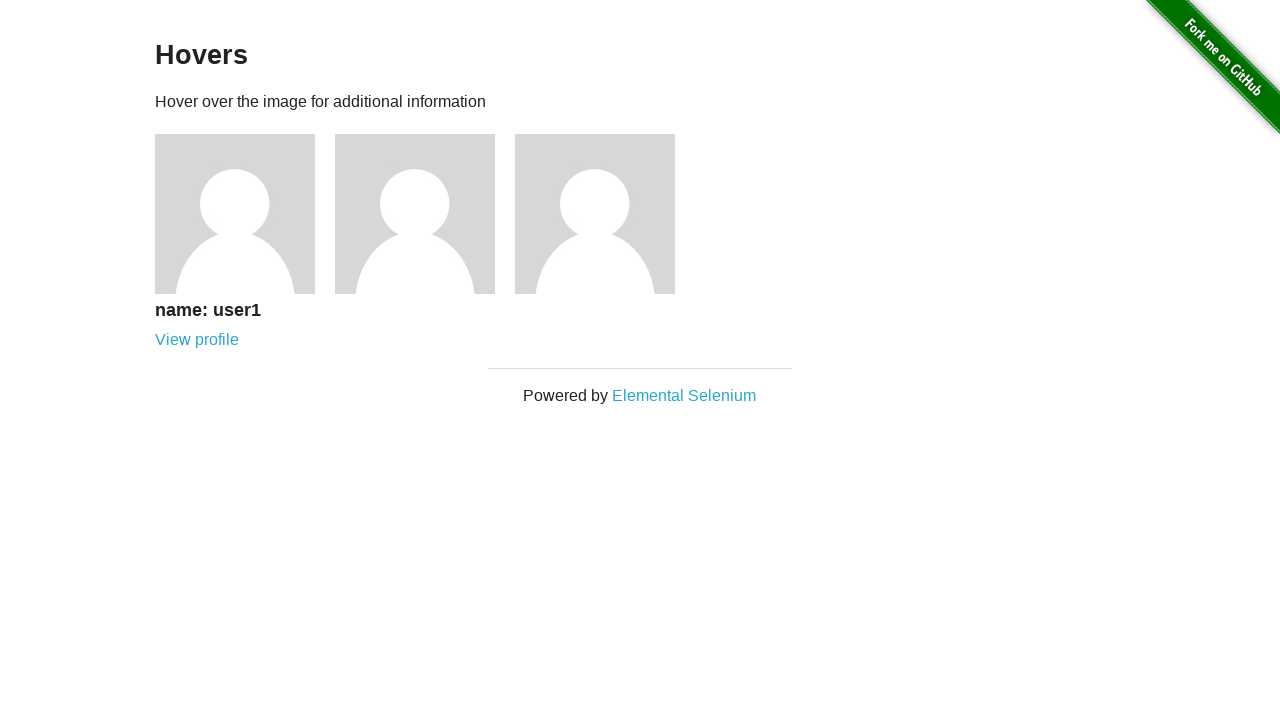